Tests dynamic content loading by clicking the Start button and verifying that "Hello World!" text appears after loading completes

Starting URL: https://the-internet.herokuapp.com/dynamic_loading/1

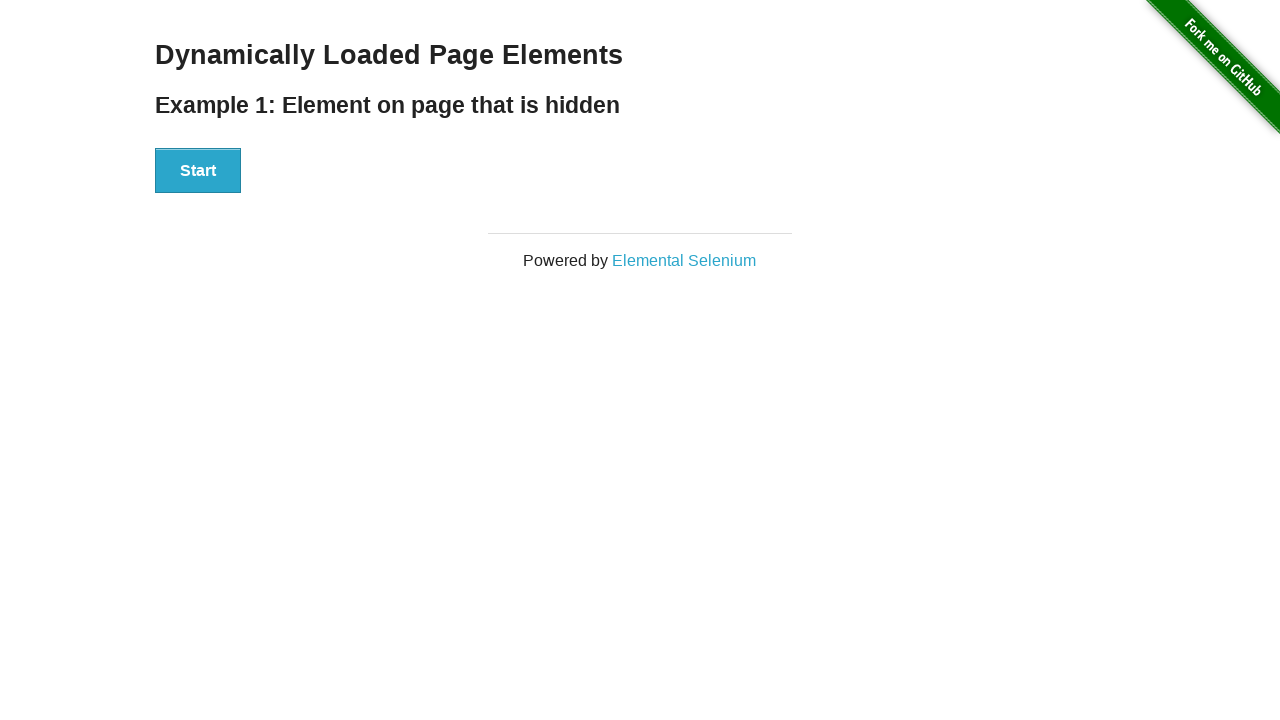

Clicked the Start button to initiate dynamic content loading at (198, 171) on xpath=//button
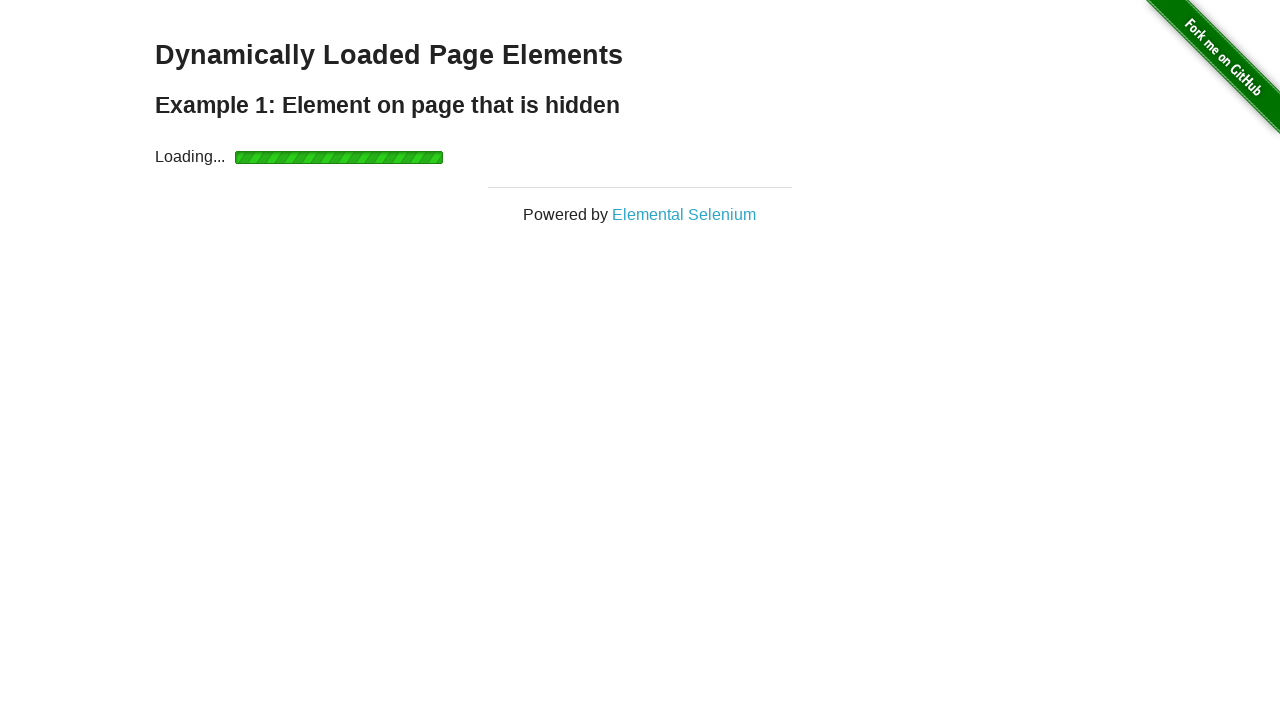

Waited for 'Hello World!' text to become visible after loading completes
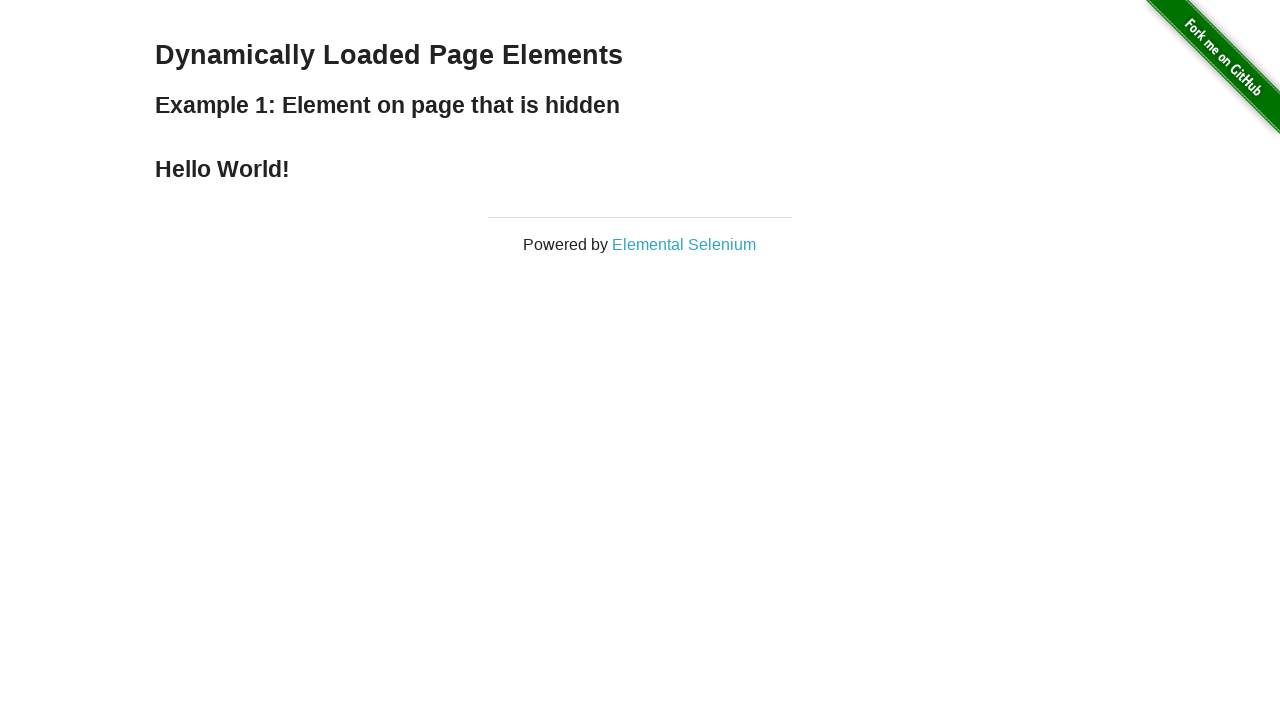

Located the Hello World element
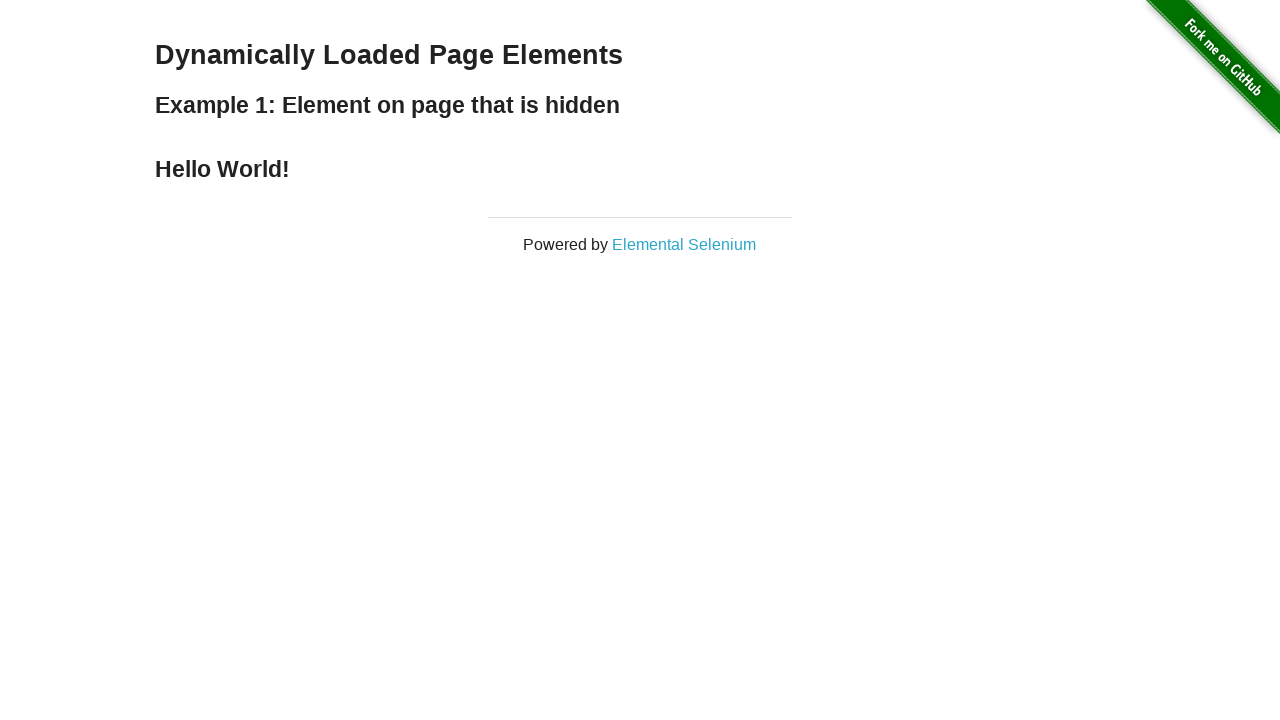

Verified that the element contains 'Hello World!' text
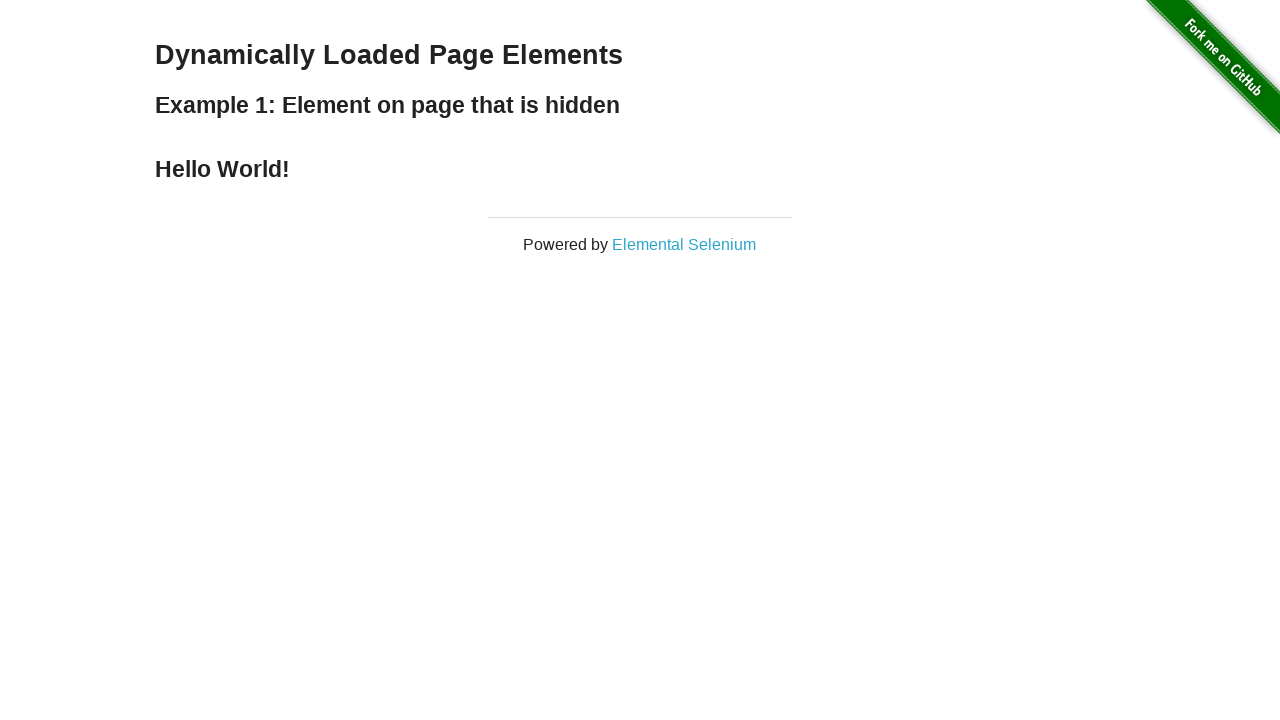

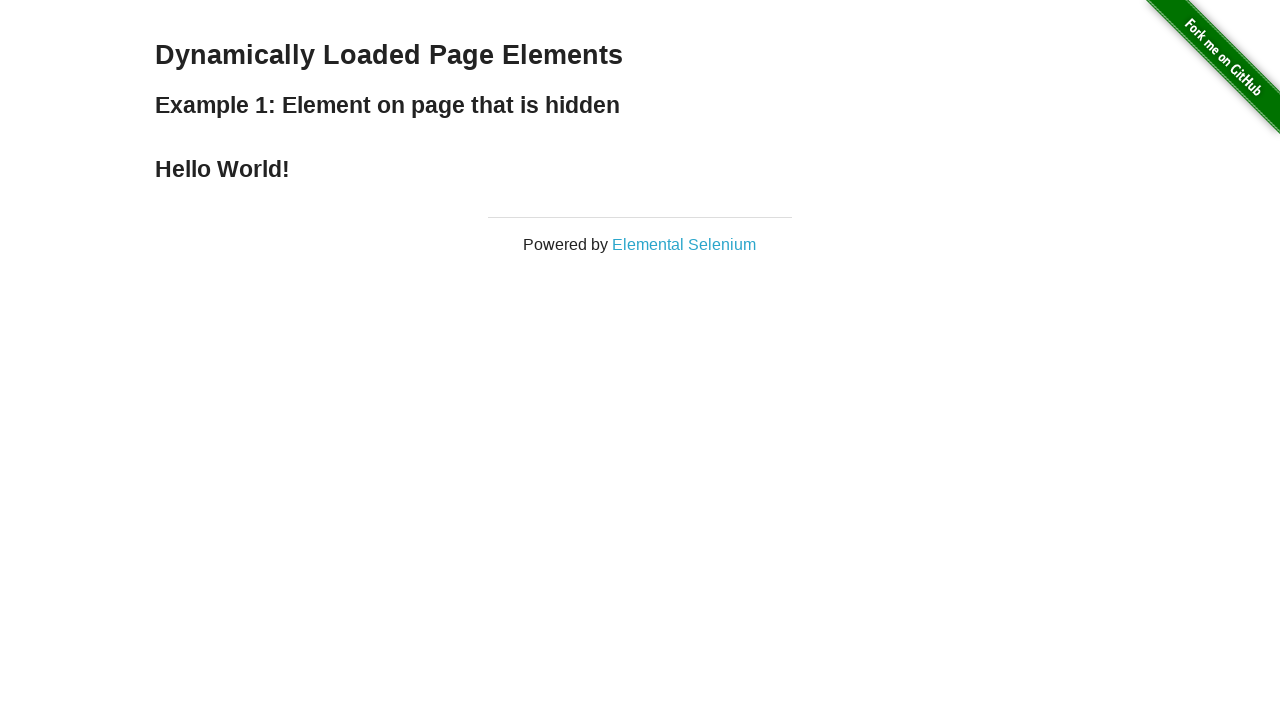